Tests text copy-paste functionality between two textareas using keyboard shortcuts (Ctrl+A, Ctrl+C, Tab, Ctrl+V)

Starting URL: https://text-compare.com/

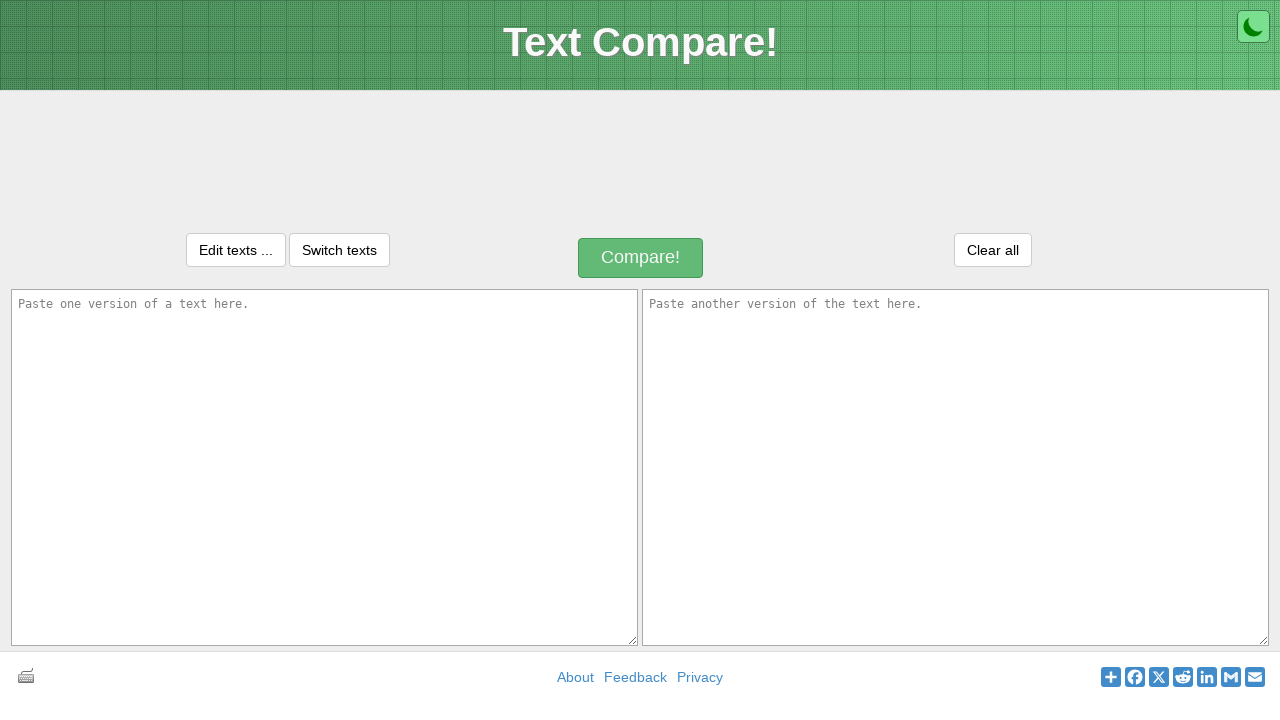

Located first textarea element
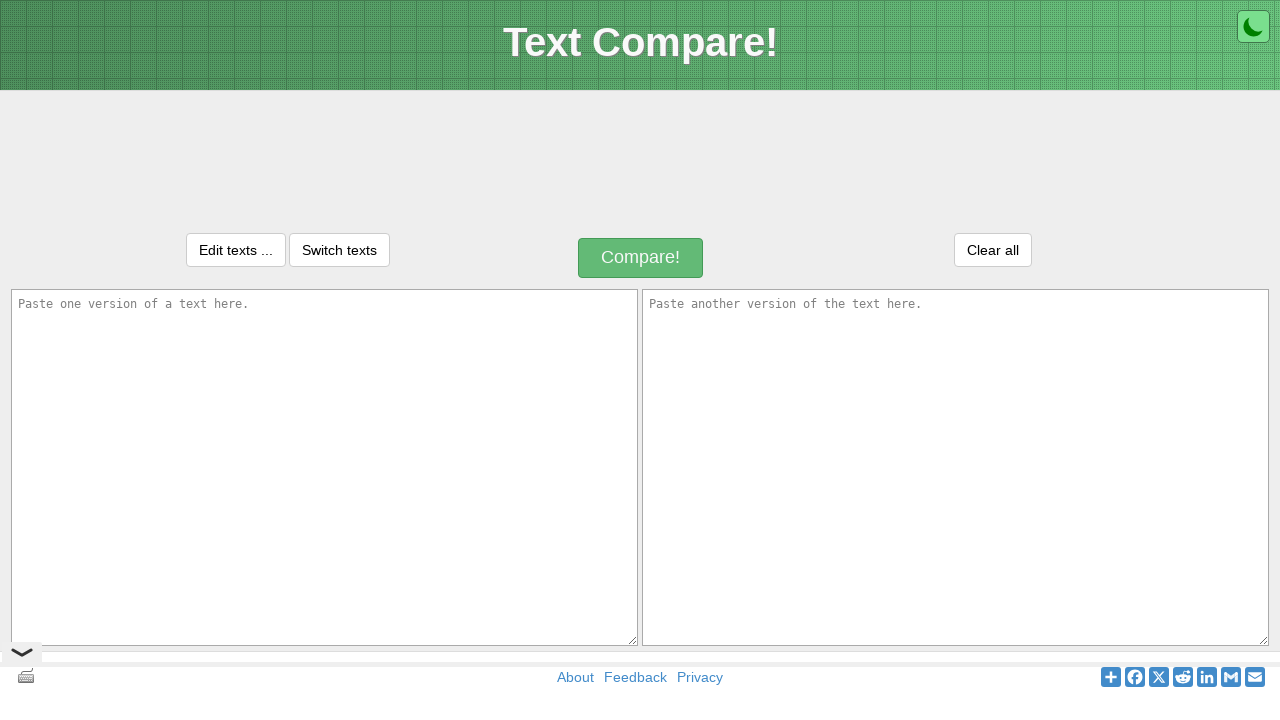

Located second textarea element
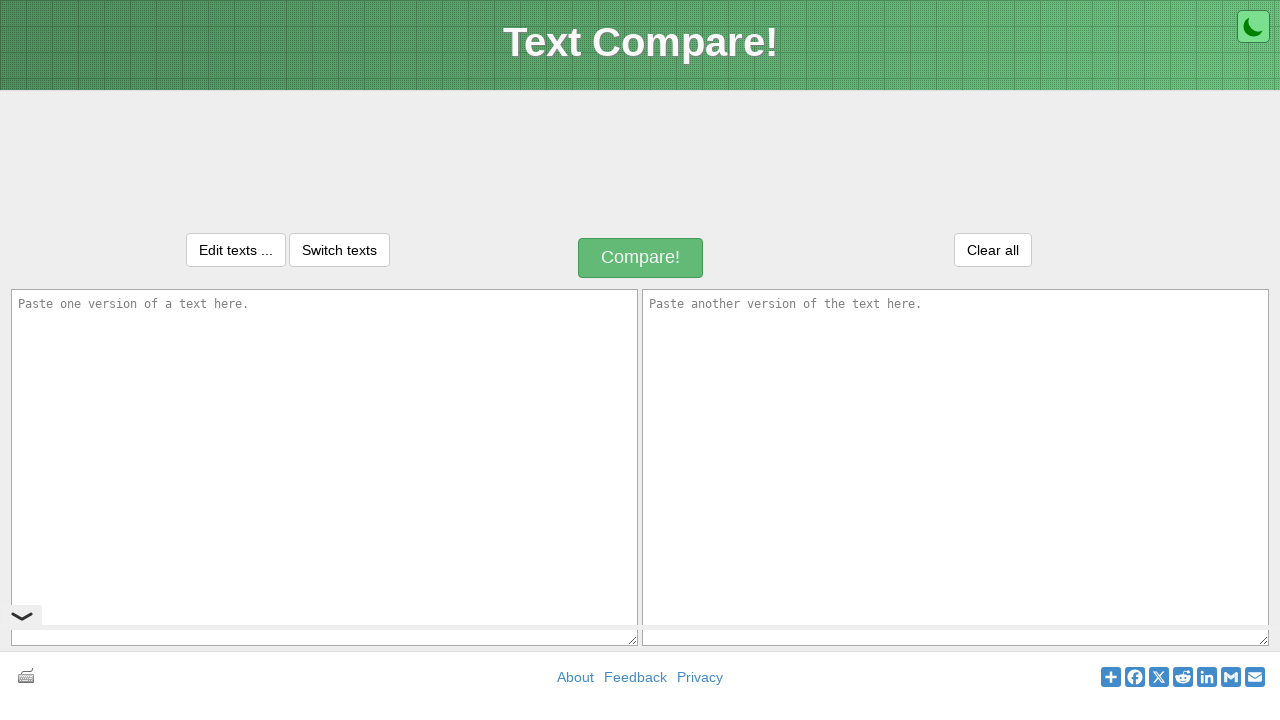

Filled first textarea with 'Wake up-to reality' on textarea#inputText1
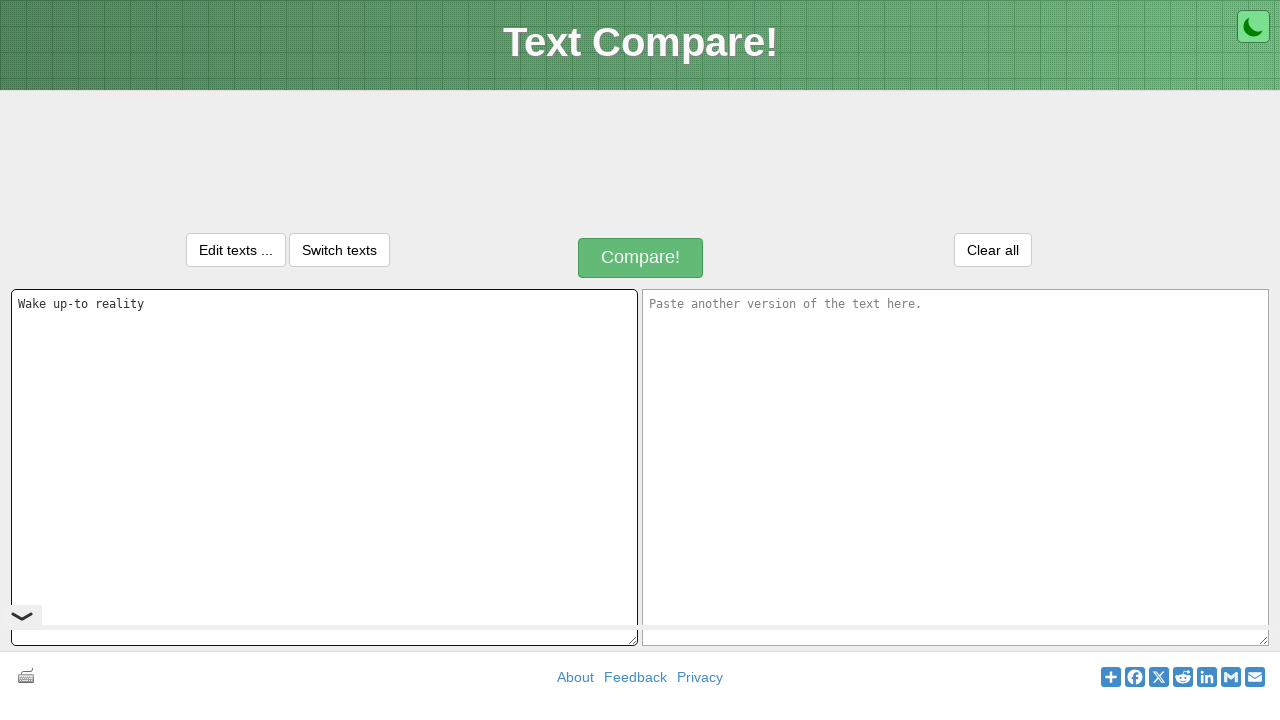

Focused on first textarea on textarea#inputText1
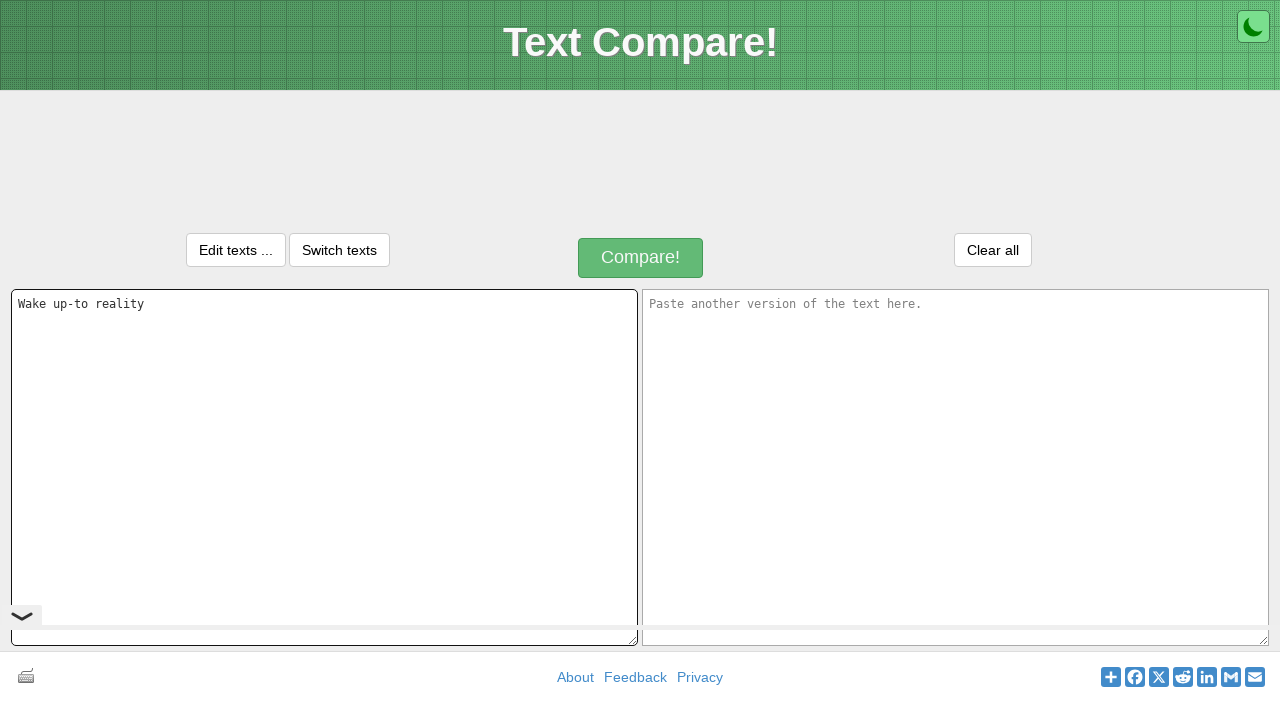

Selected all text in first textarea using Ctrl+A
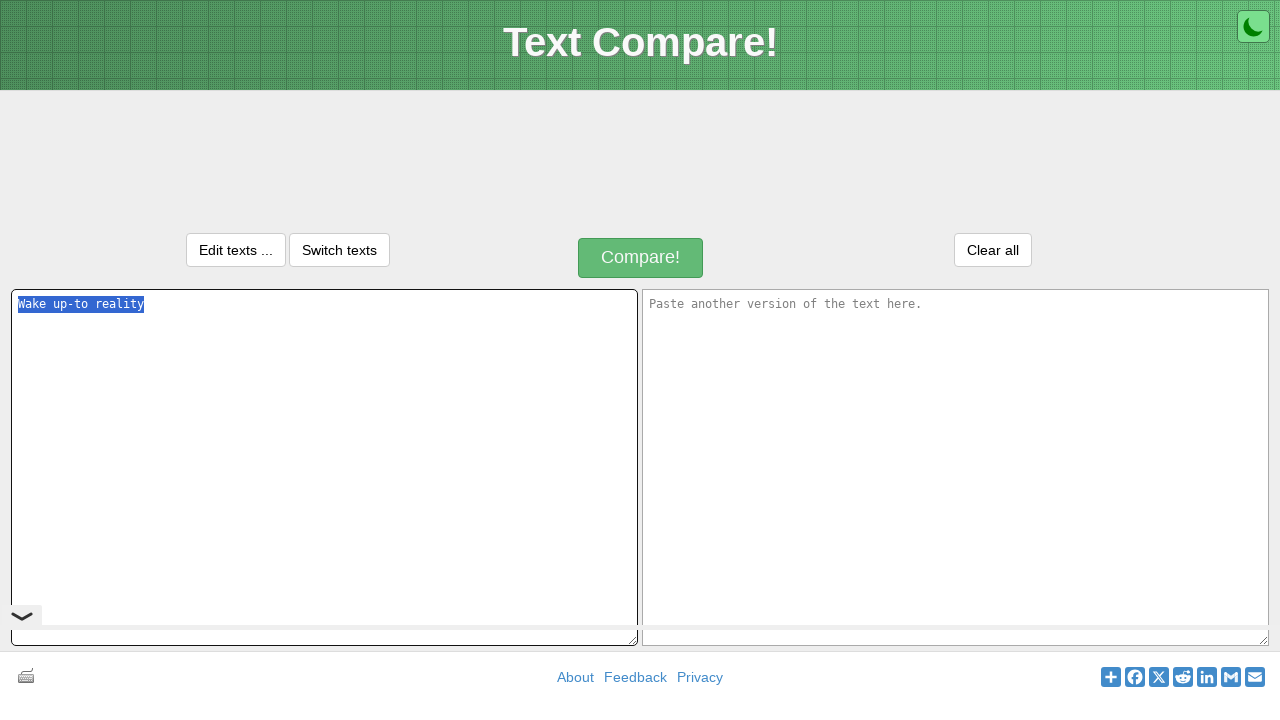

Copied selected text using Ctrl+C
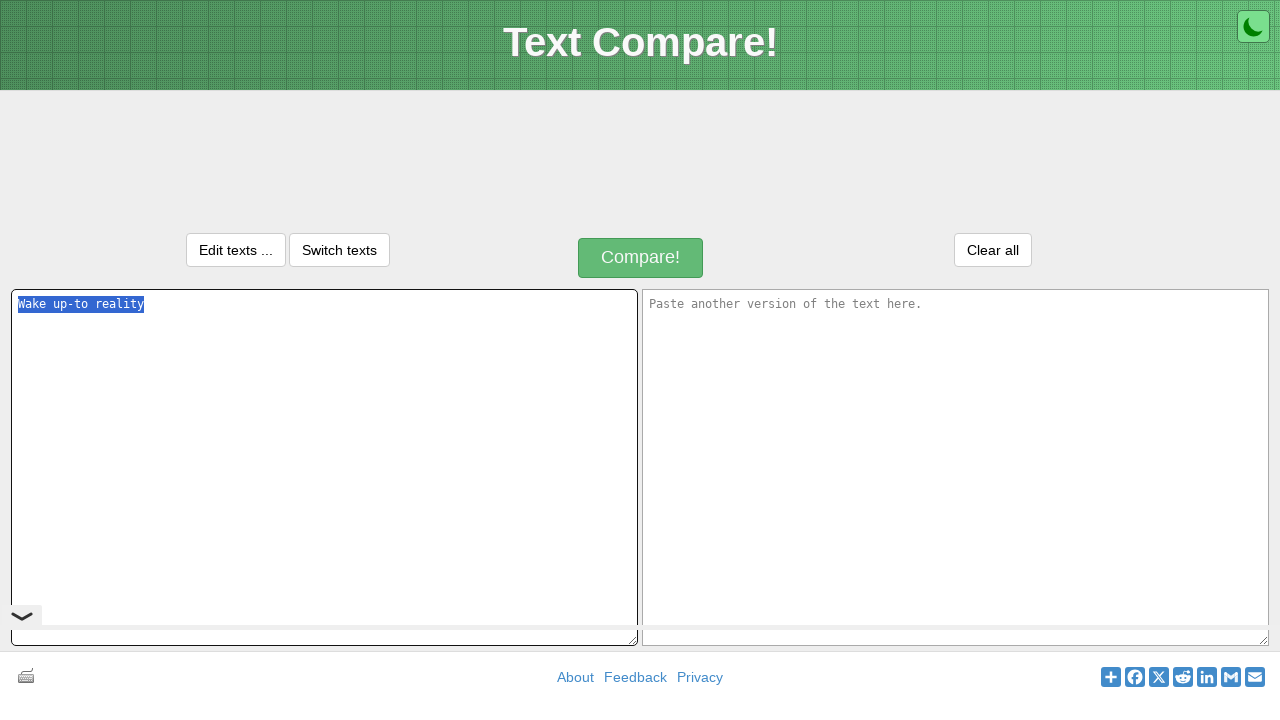

Moved focus to second textarea using Tab
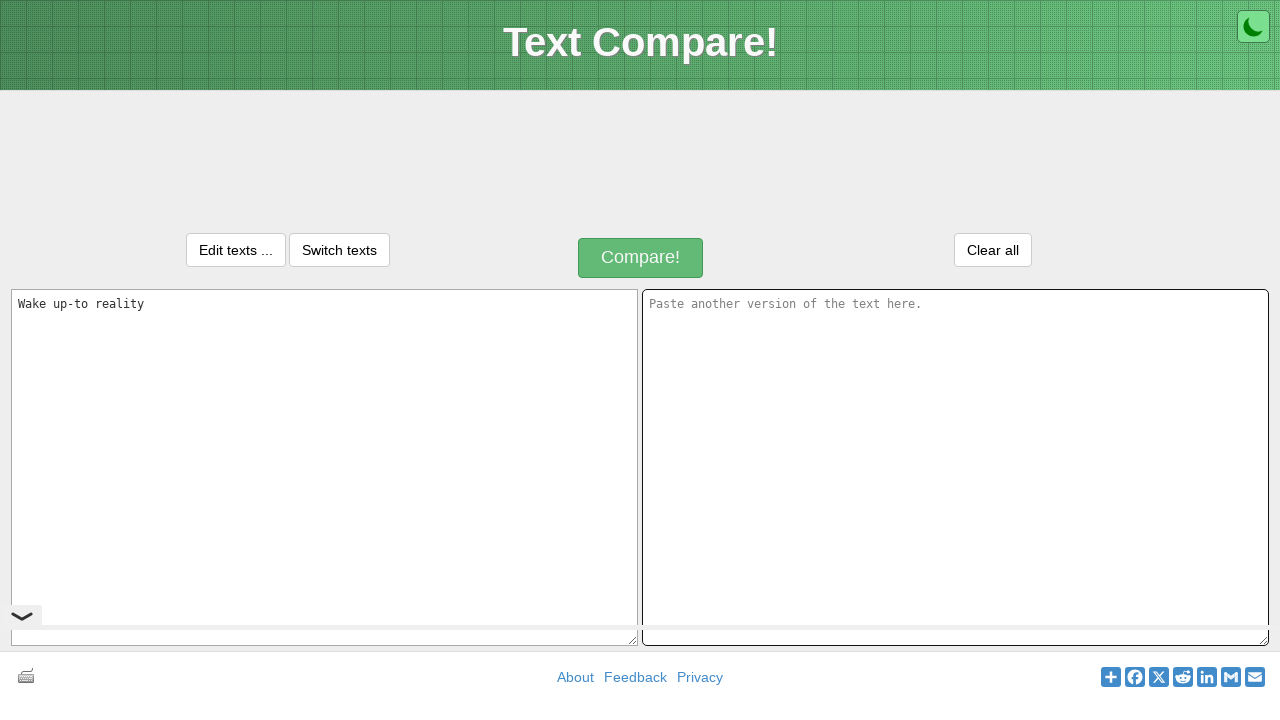

Pasted text into second textarea using Ctrl+V
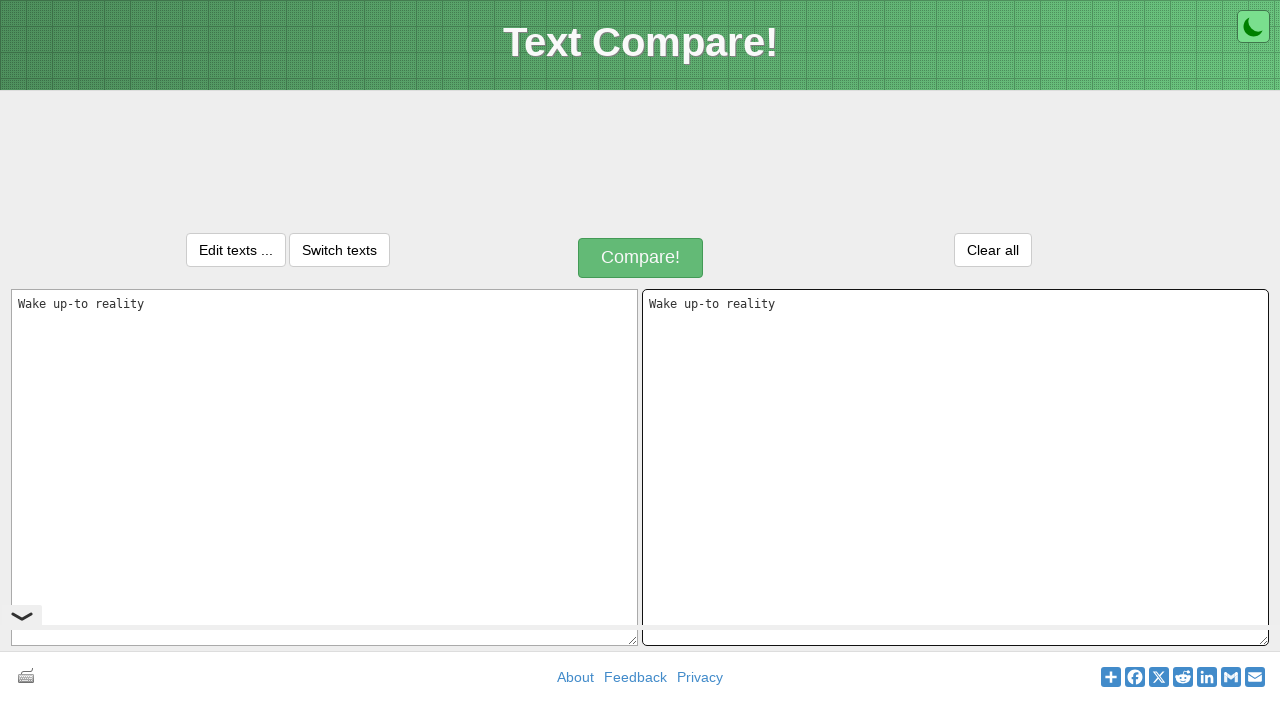

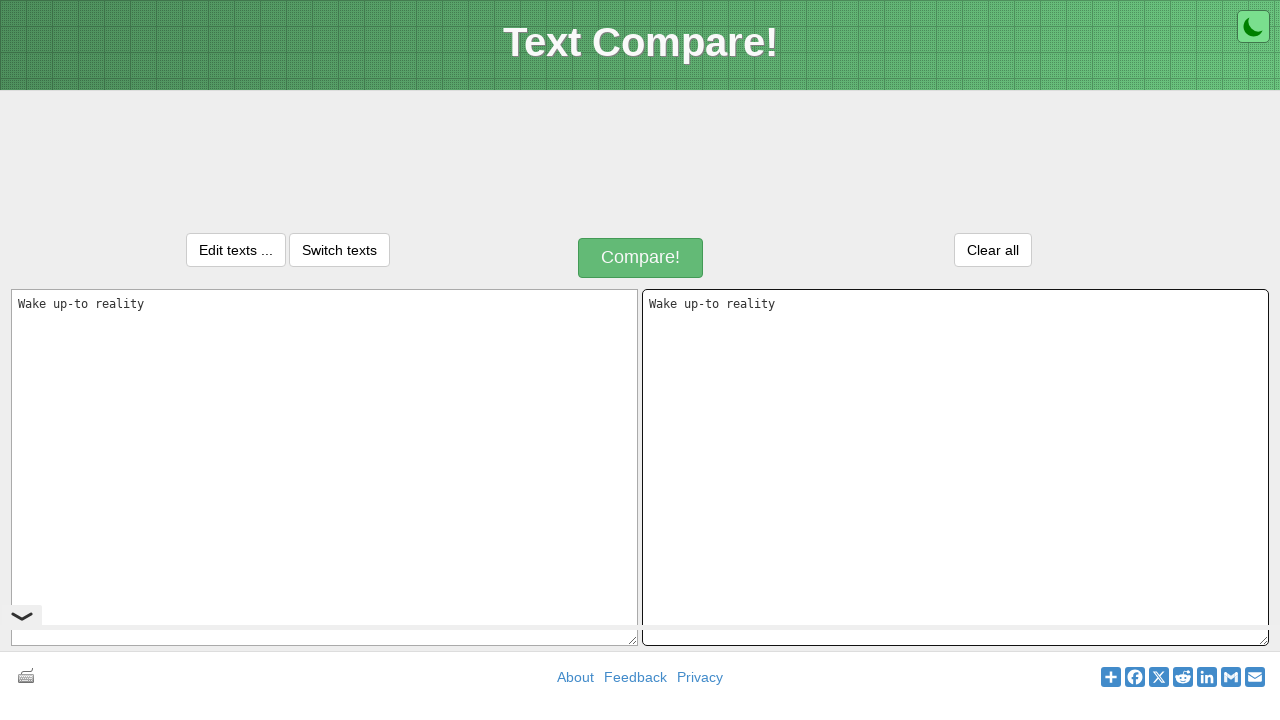